Tests the add form elements by clicking various buttons and fields in the form

Starting URL: http://qa-assignment.oblakogroup.ru/board/:nilk

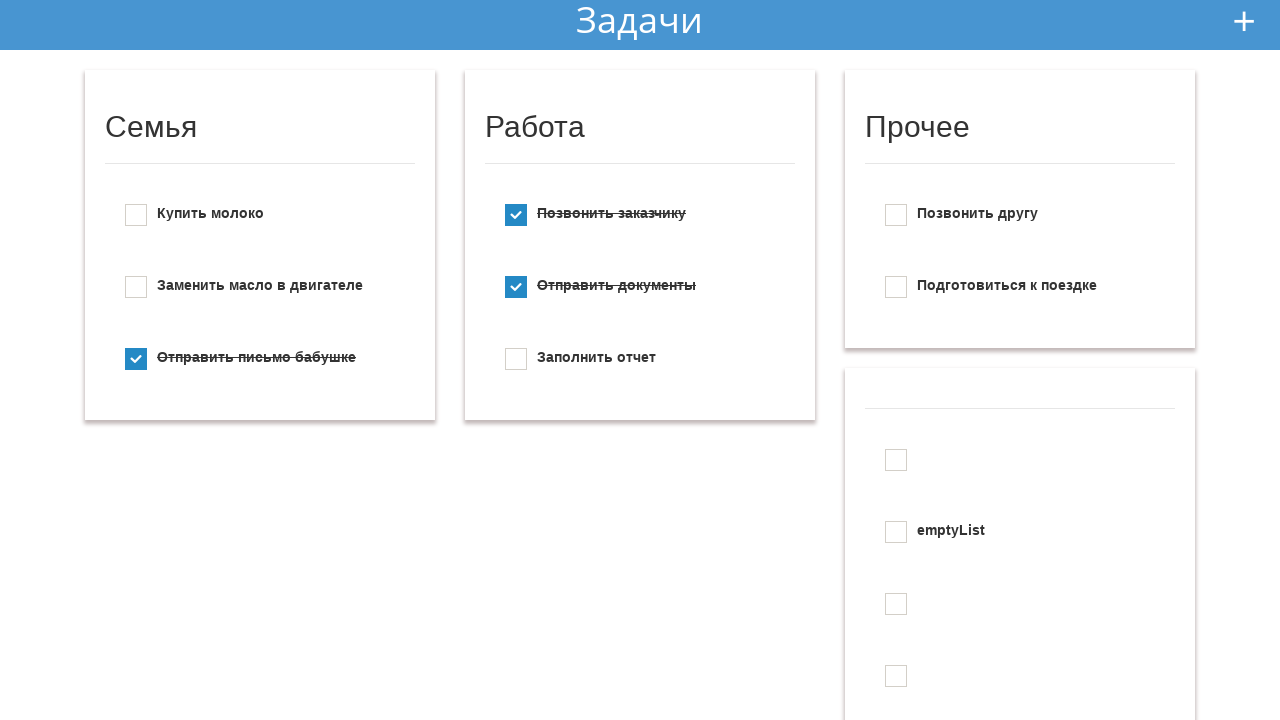

Clicked 'Add new todo' button to open form at (1244, 21) on #add_new_todo
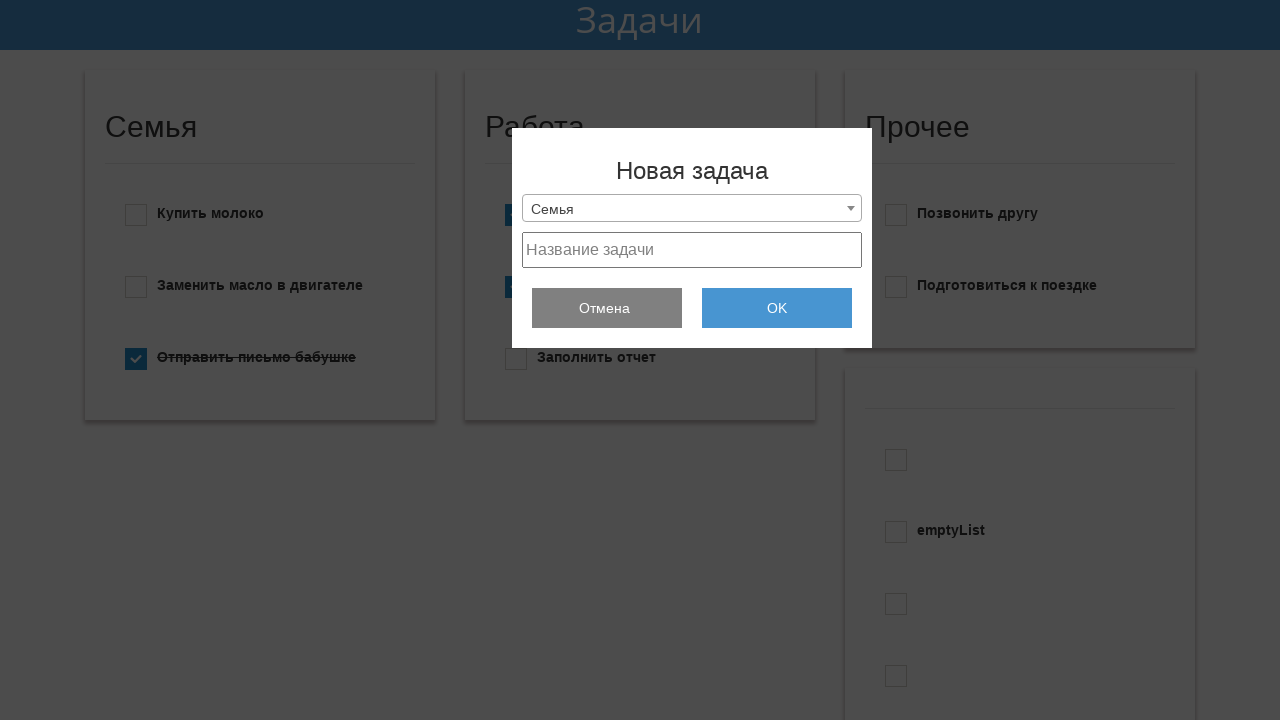

Clicked selection dropdown to open it at (692, 208) on .selection
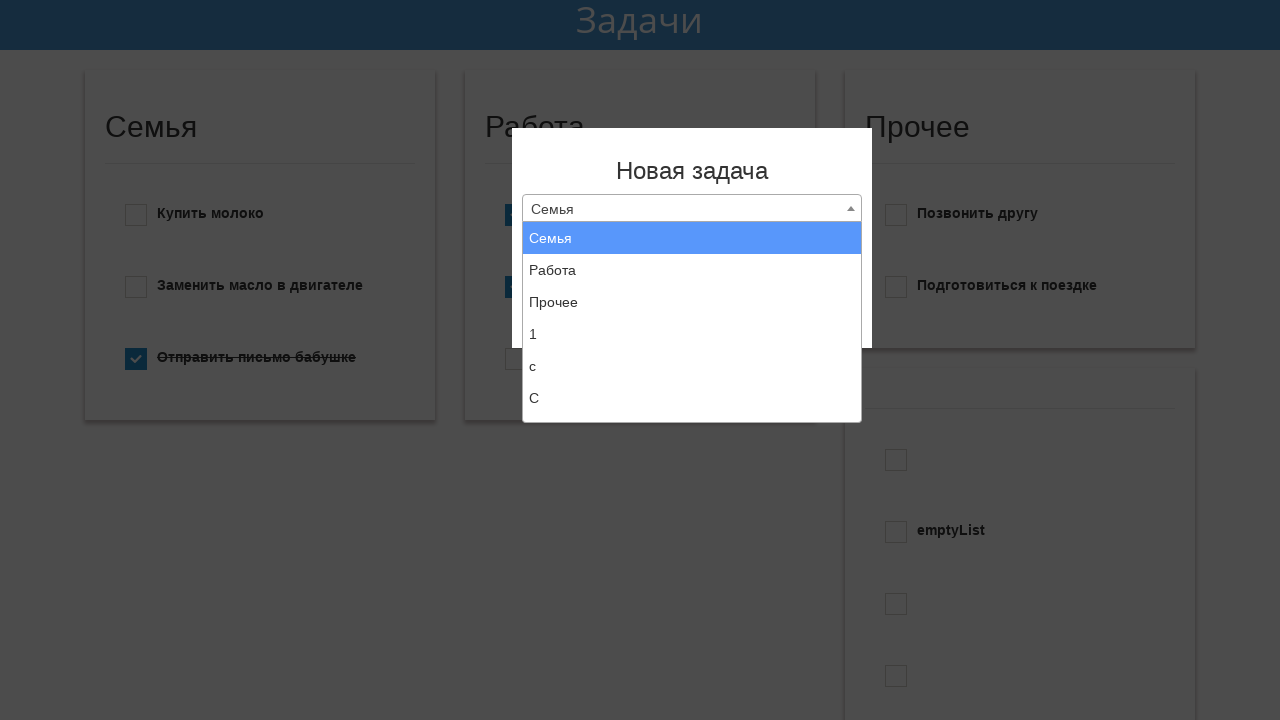

Clicked selection dropdown to close it at (692, 208) on .selection
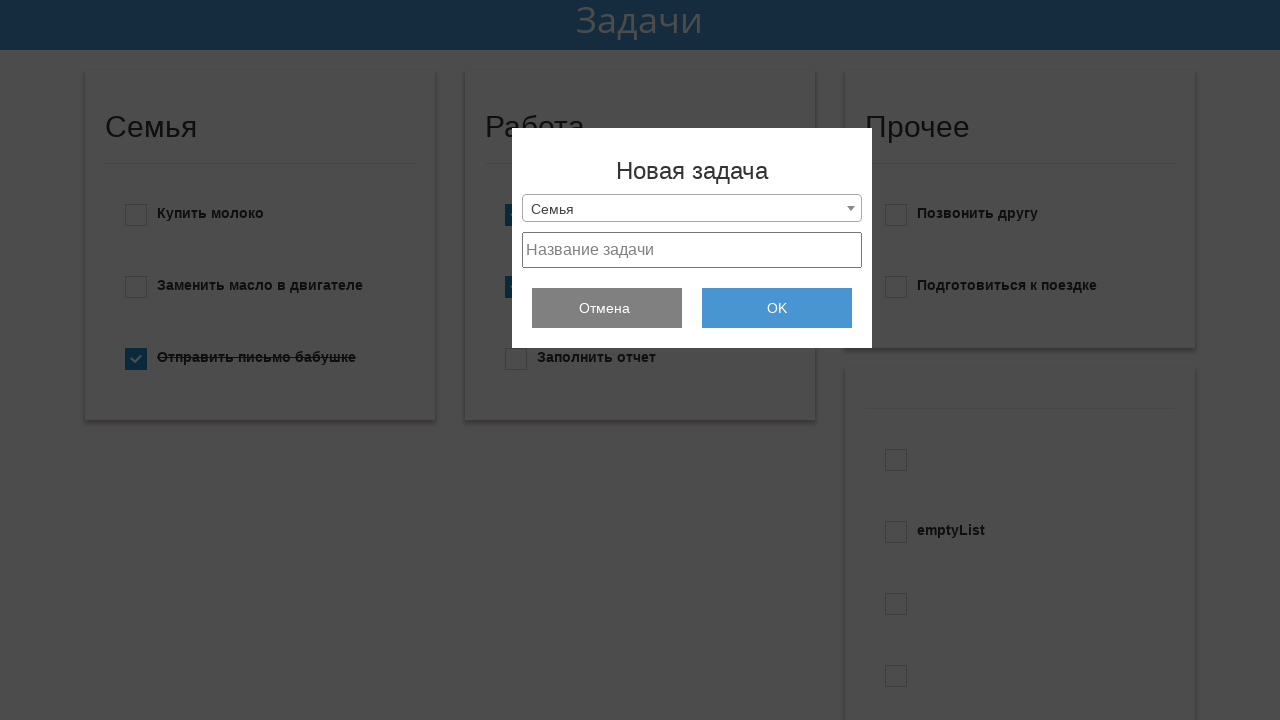

Clicked project text field at (692, 250) on #project_text
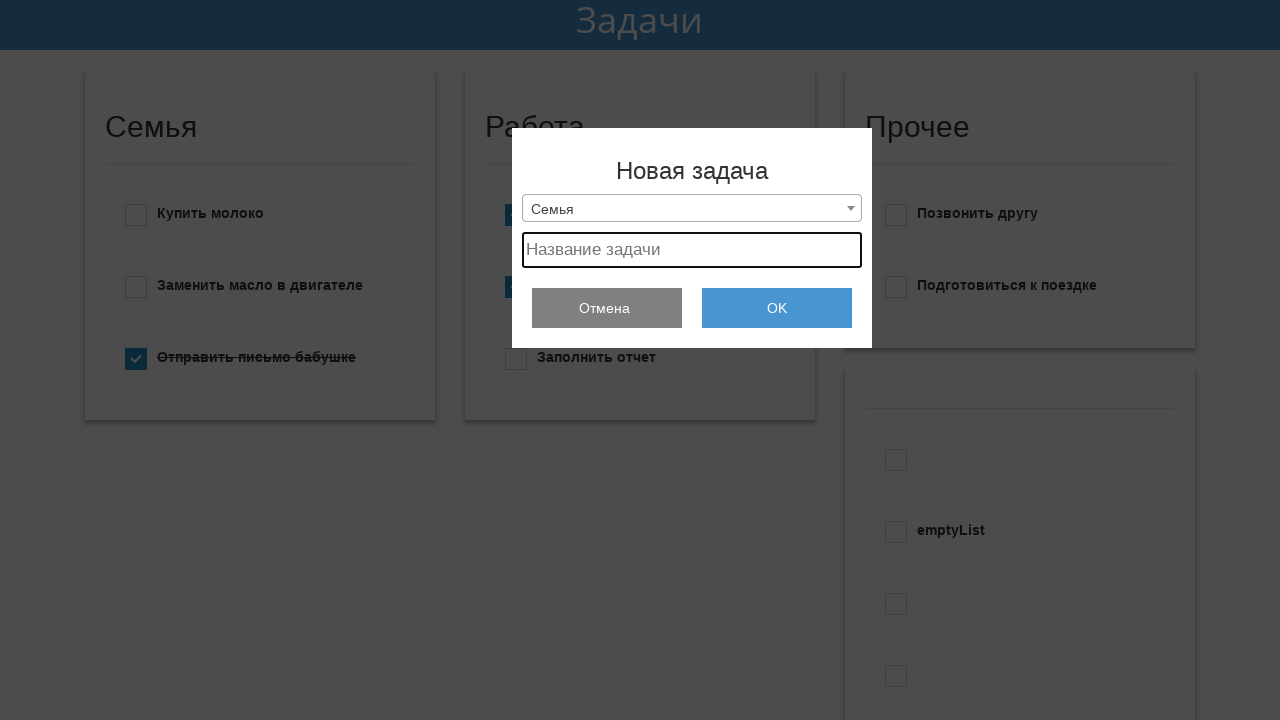

Clicked hide button to close form at (607, 308) on .hide_btn
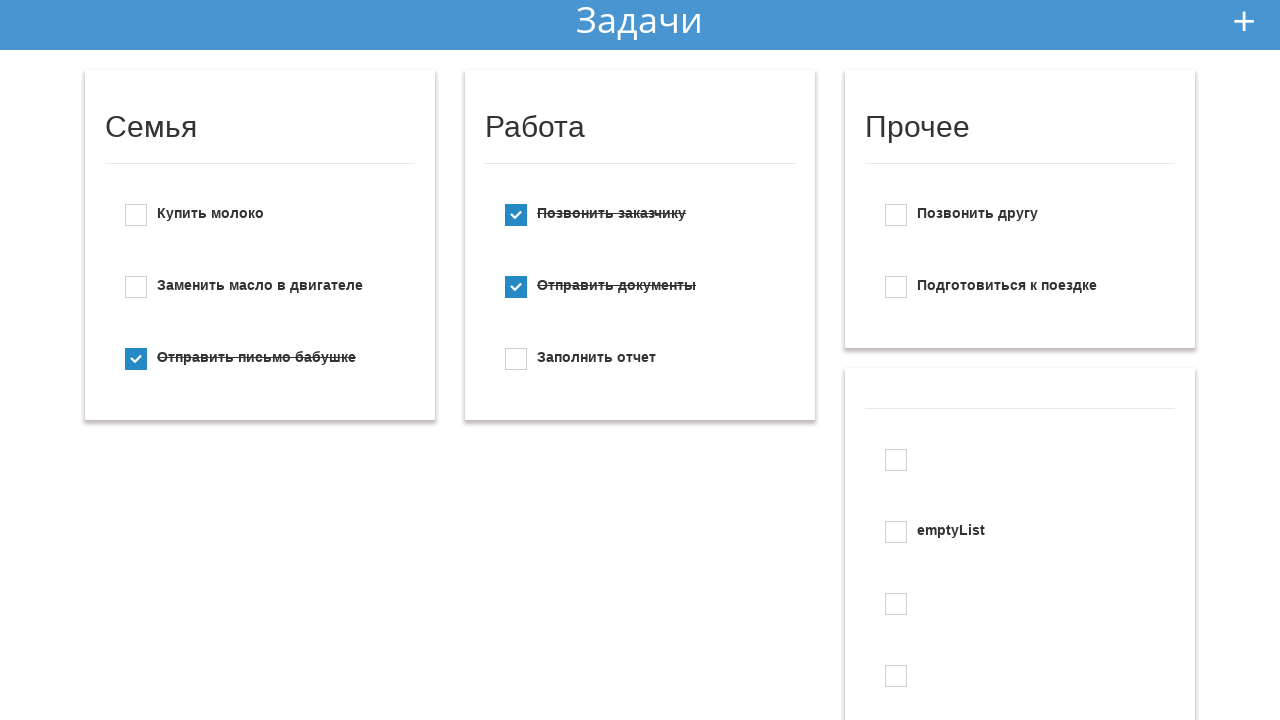

Clicked 'Add new todo' button to open form again at (1244, 21) on #add_new_todo
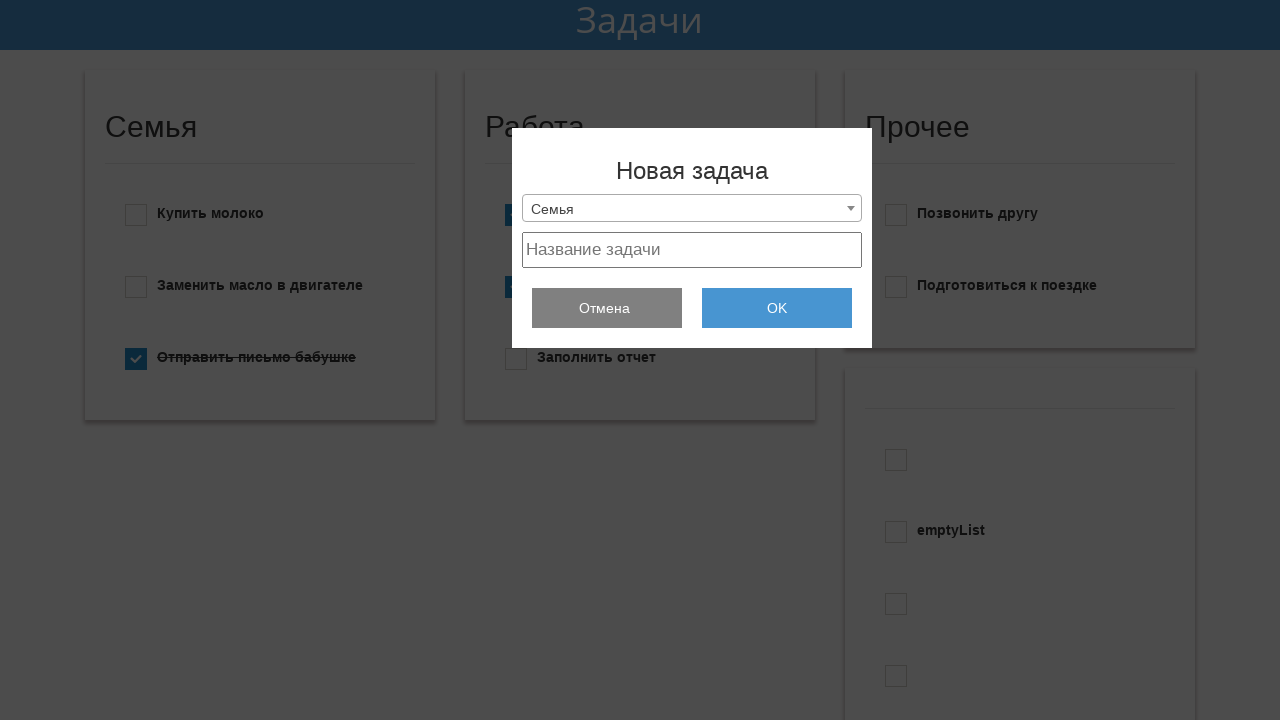

Clicked OK button to submit form at (777, 308) on .add_todo
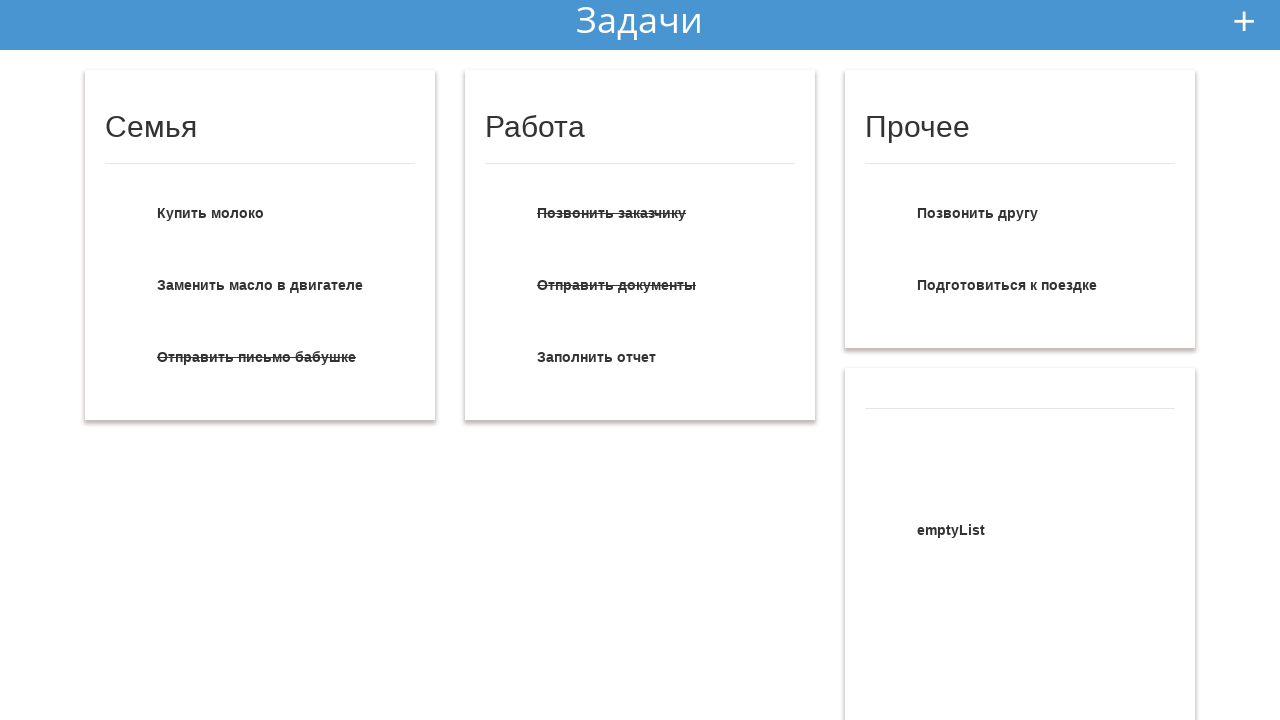

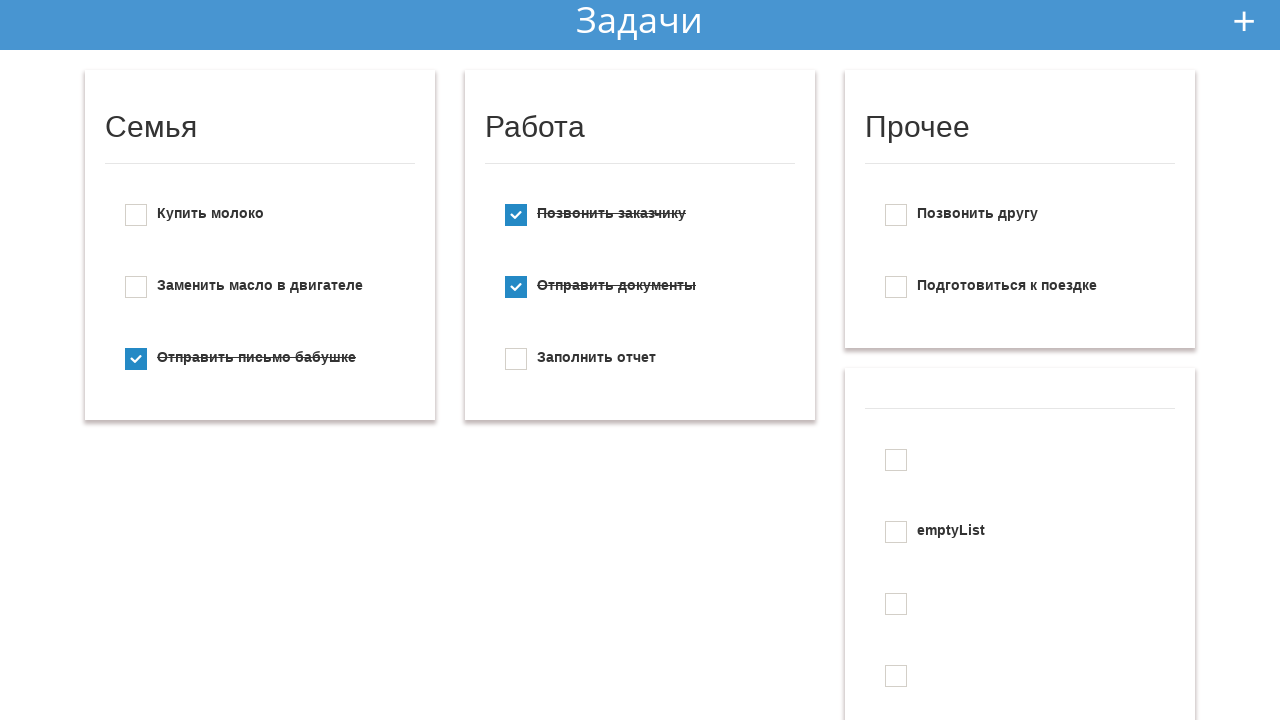